Tests e-commerce functionality by adding a product to the cart and verifying the product name in the cart matches the original product name on the page.

Starting URL: https://bstackdemo.com/

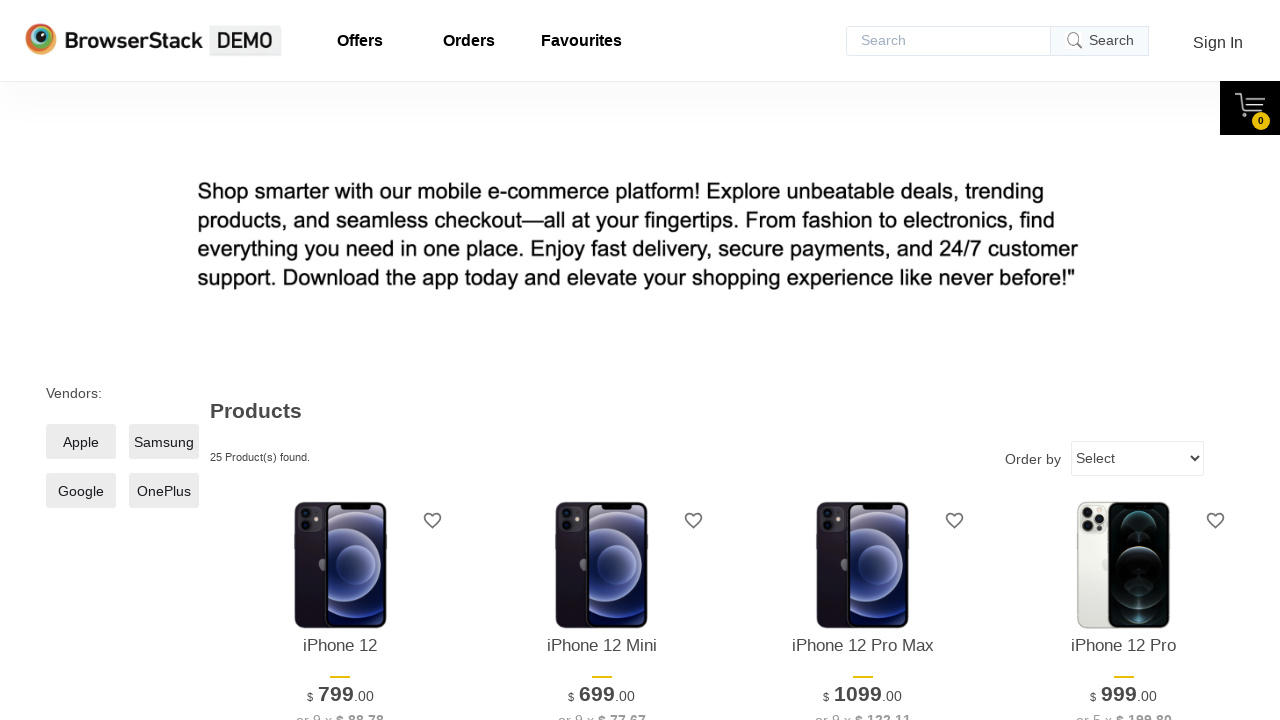

Waited for page title to contain 'StackDemo'
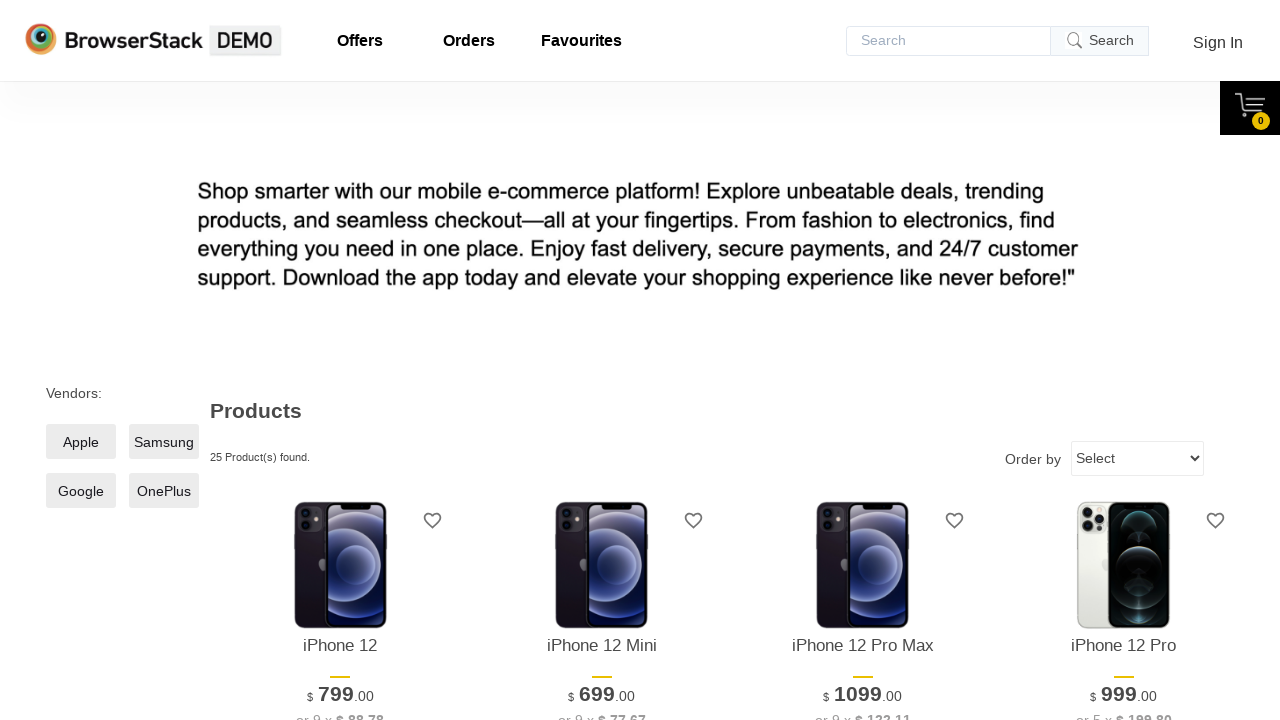

Retrieved product name from first product on page
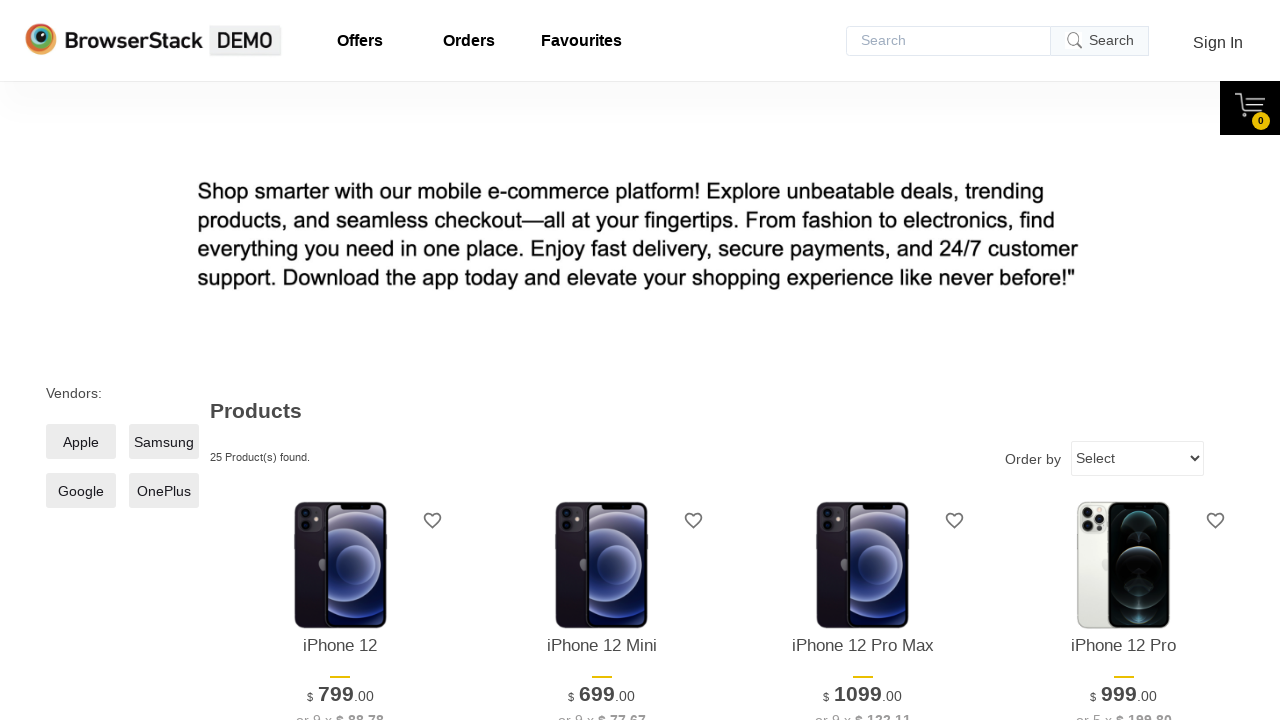

Clicked 'Add to cart' button for first product at (340, 361) on xpath=//*[@id="1"]/div[4]
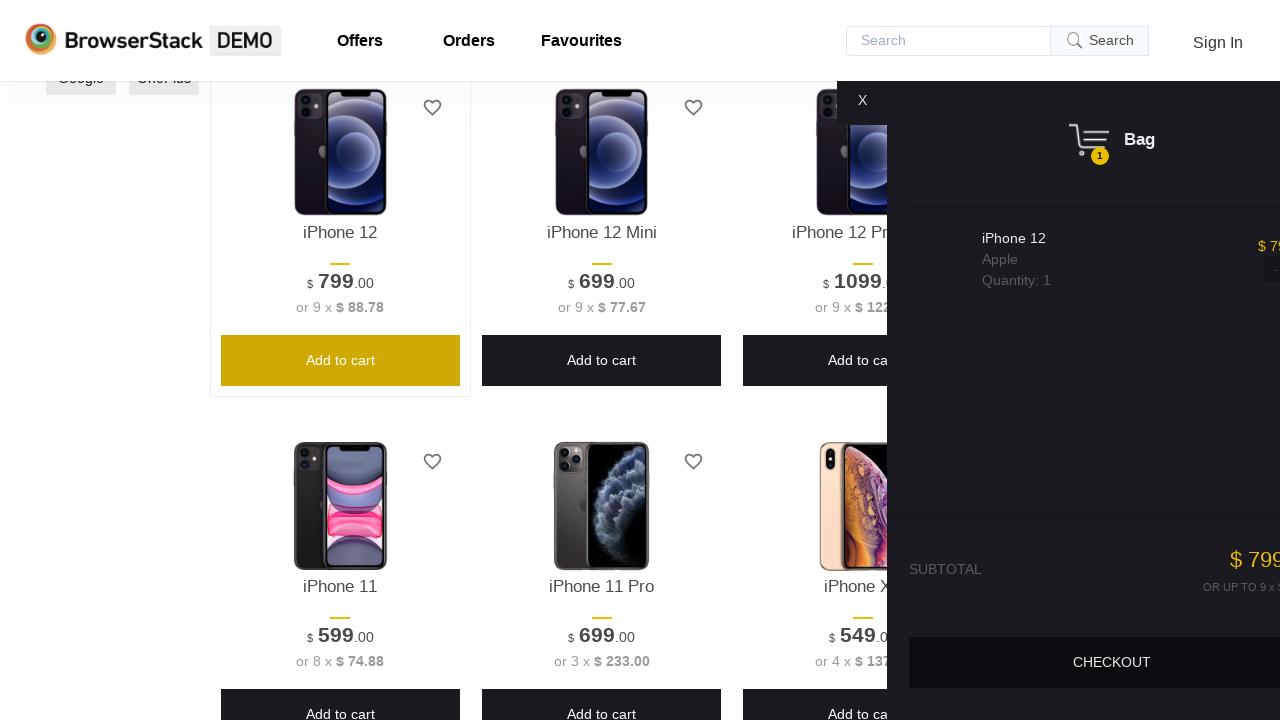

Cart panel appeared
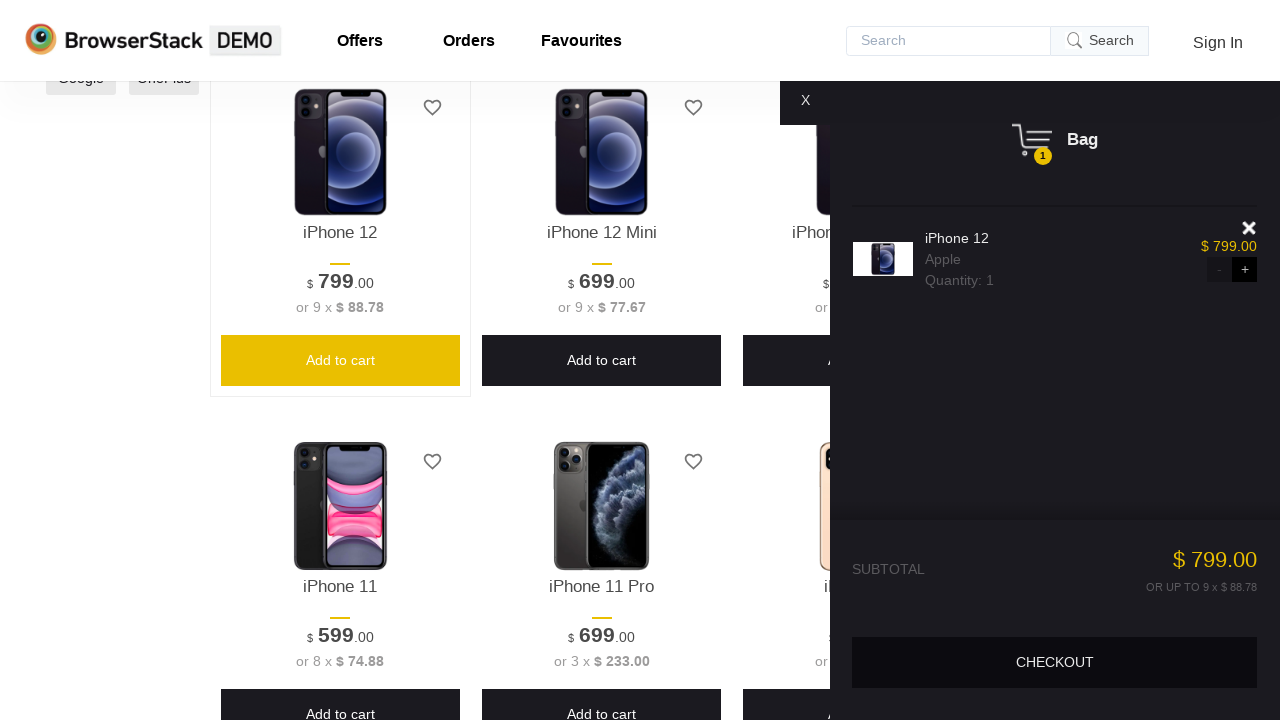

Retrieved product name from cart
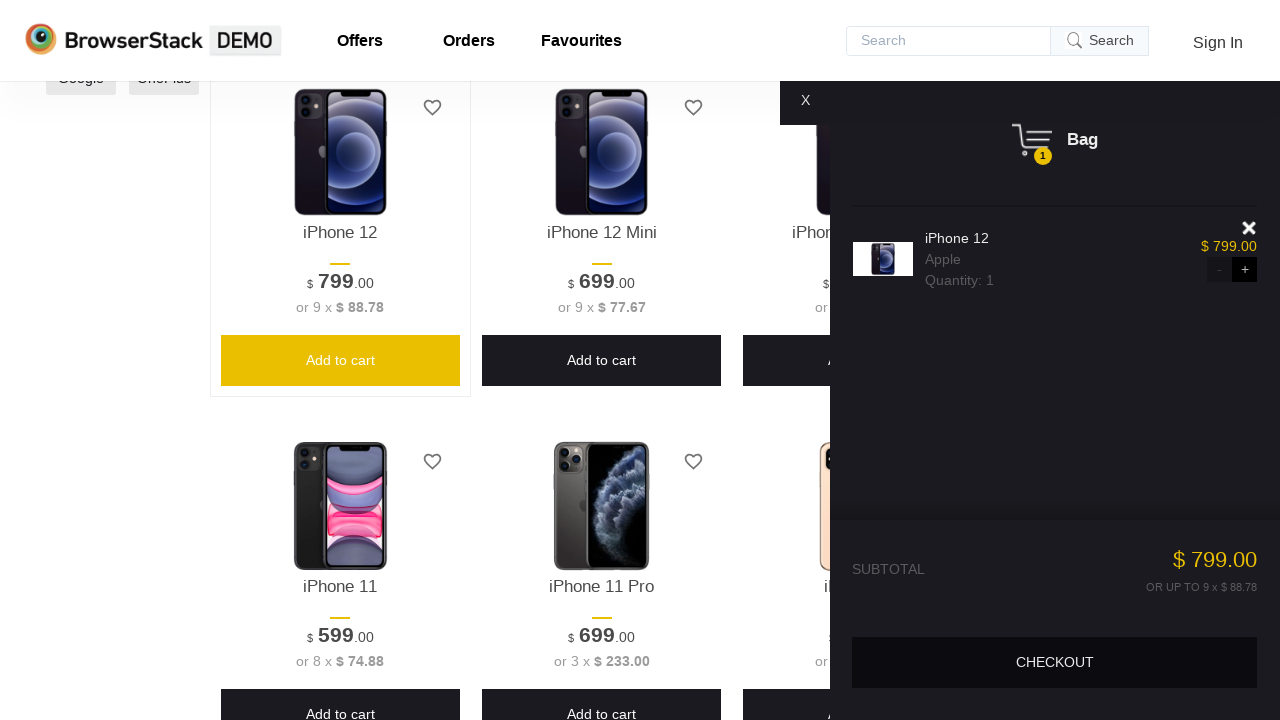

Verified product name in cart matches original product name
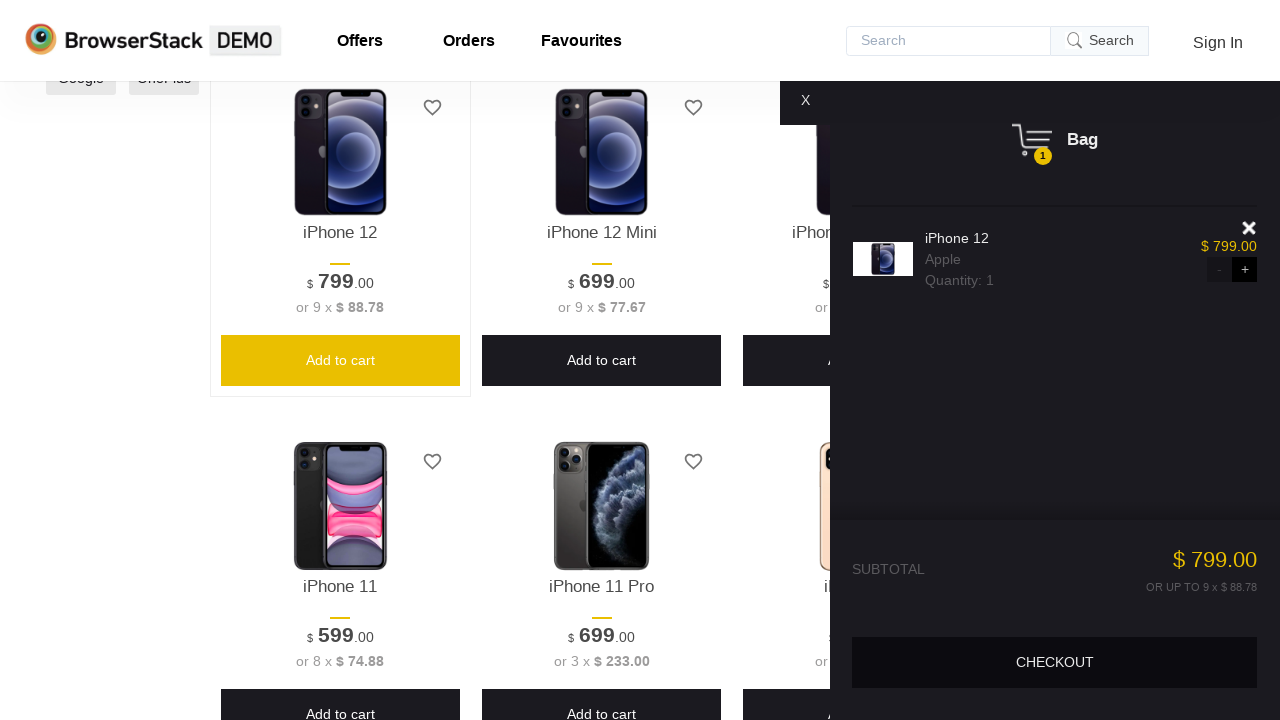

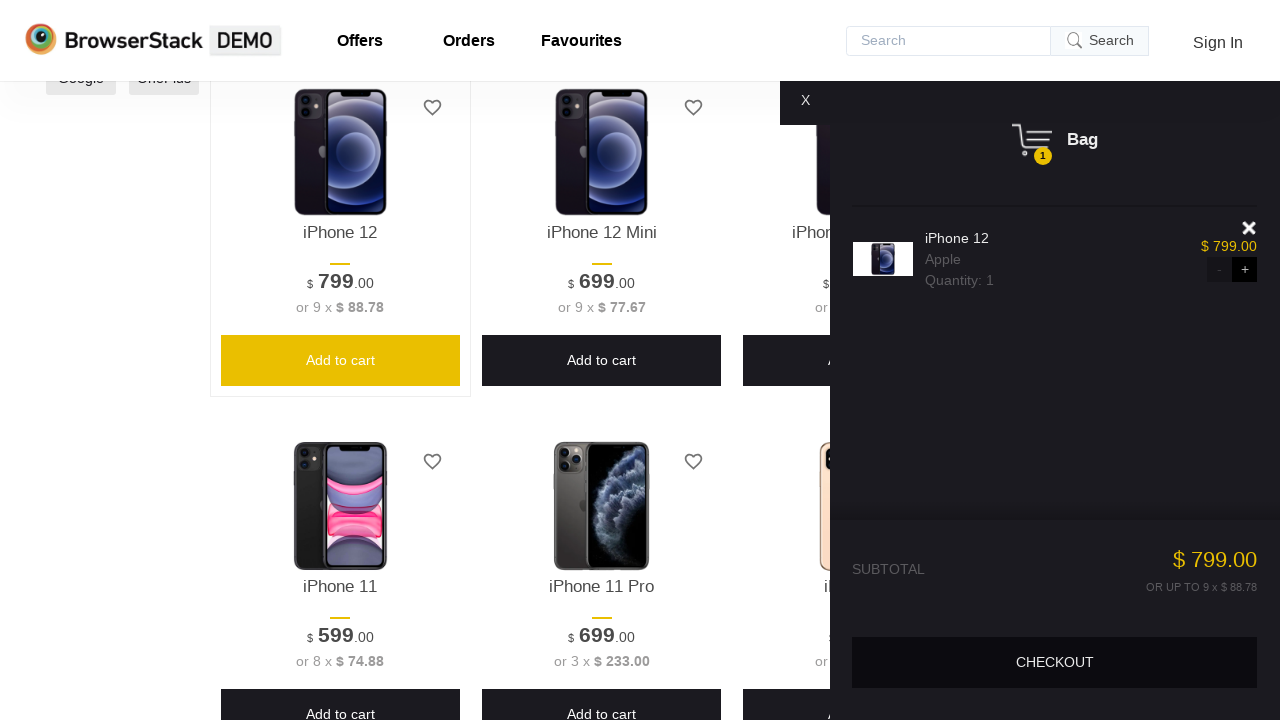